Tests the search functionality by searching for "Python" language, then clearing the search field and submitting empty, verifying no results are returned

Starting URL: https://www.99-bottles-of-beer.net/

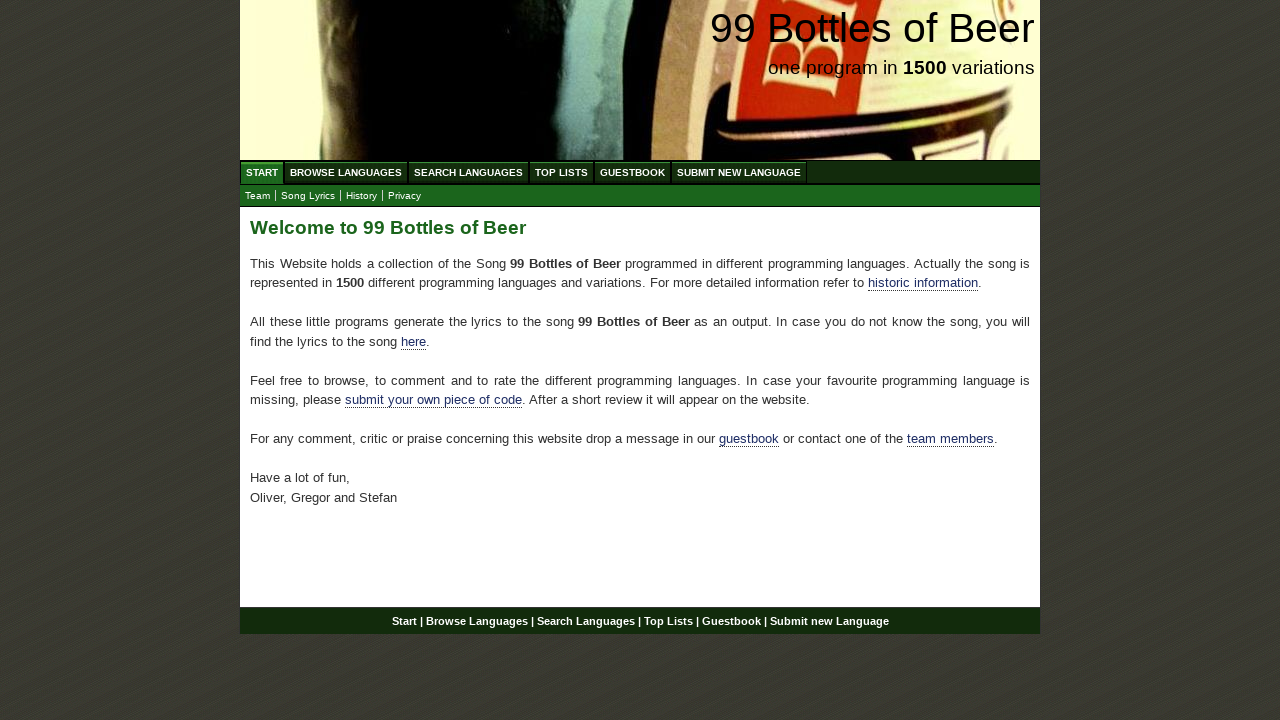

Clicked on Search Languages menu at (468, 172) on xpath=//ul[@id='menu']/li/a[@href='/search.html']
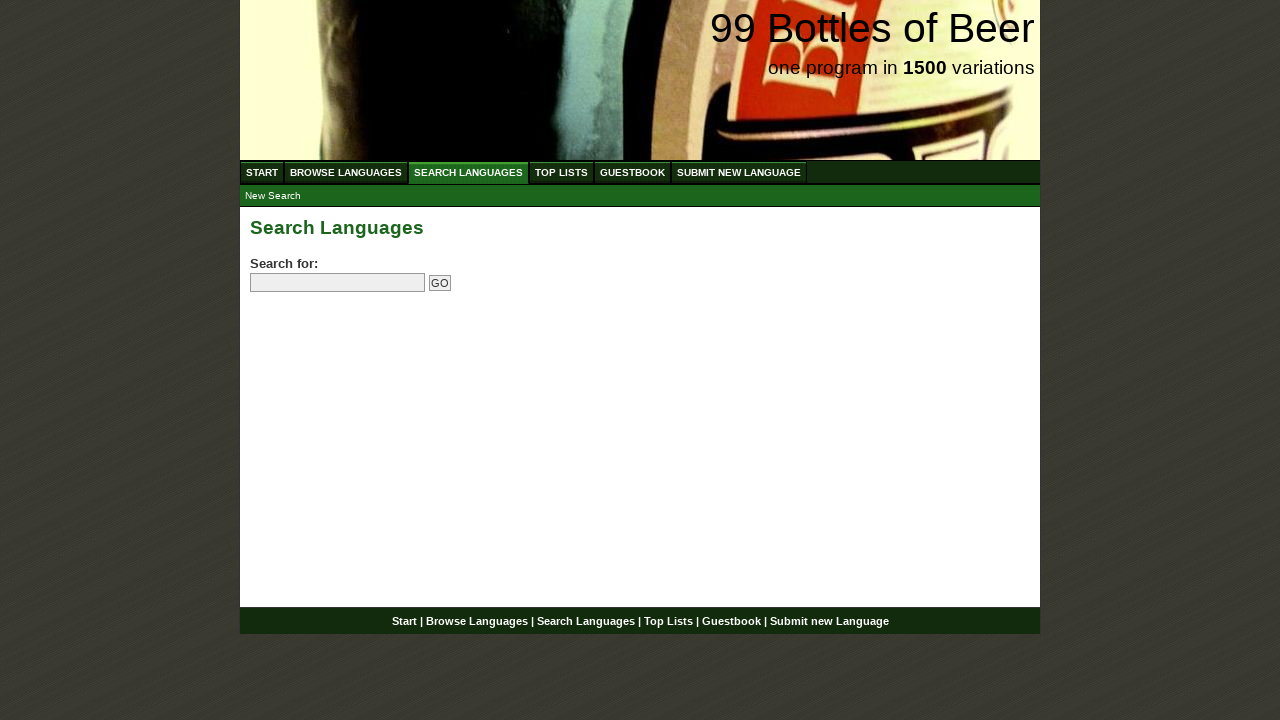

Clicked on the search field at (338, 283) on input[name='search']
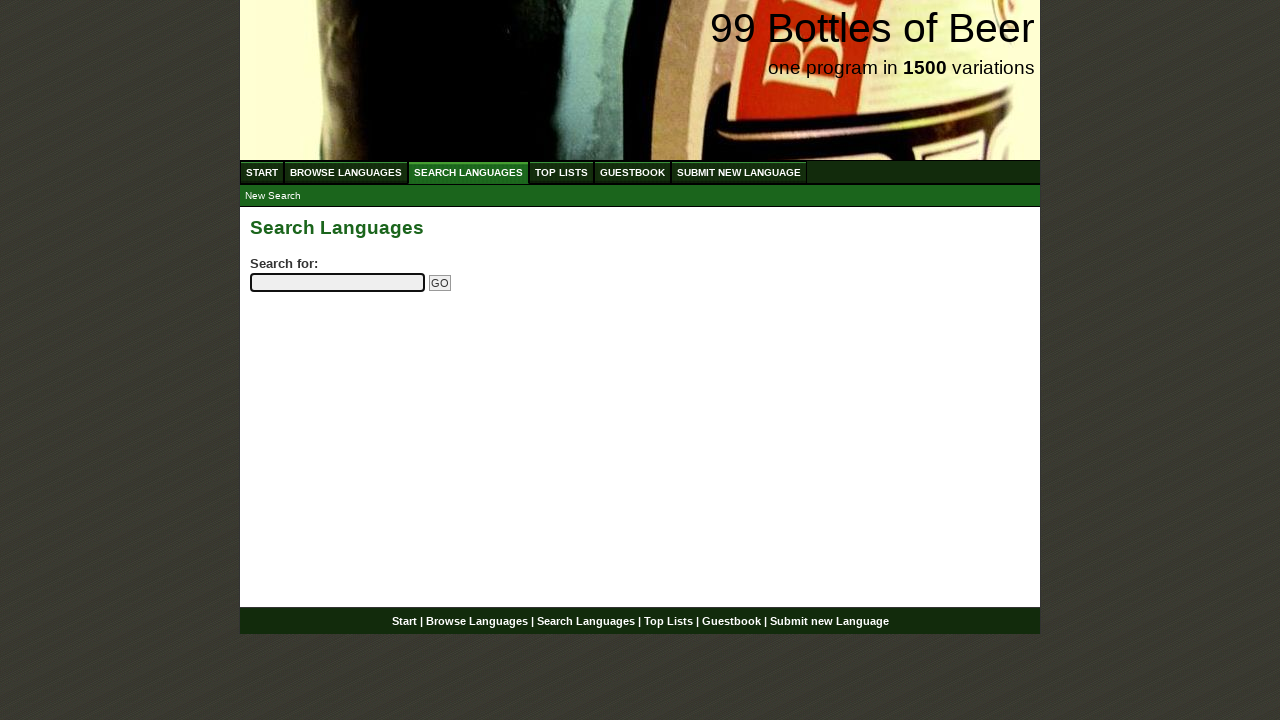

Filled search field with 'Python' on input[name='search']
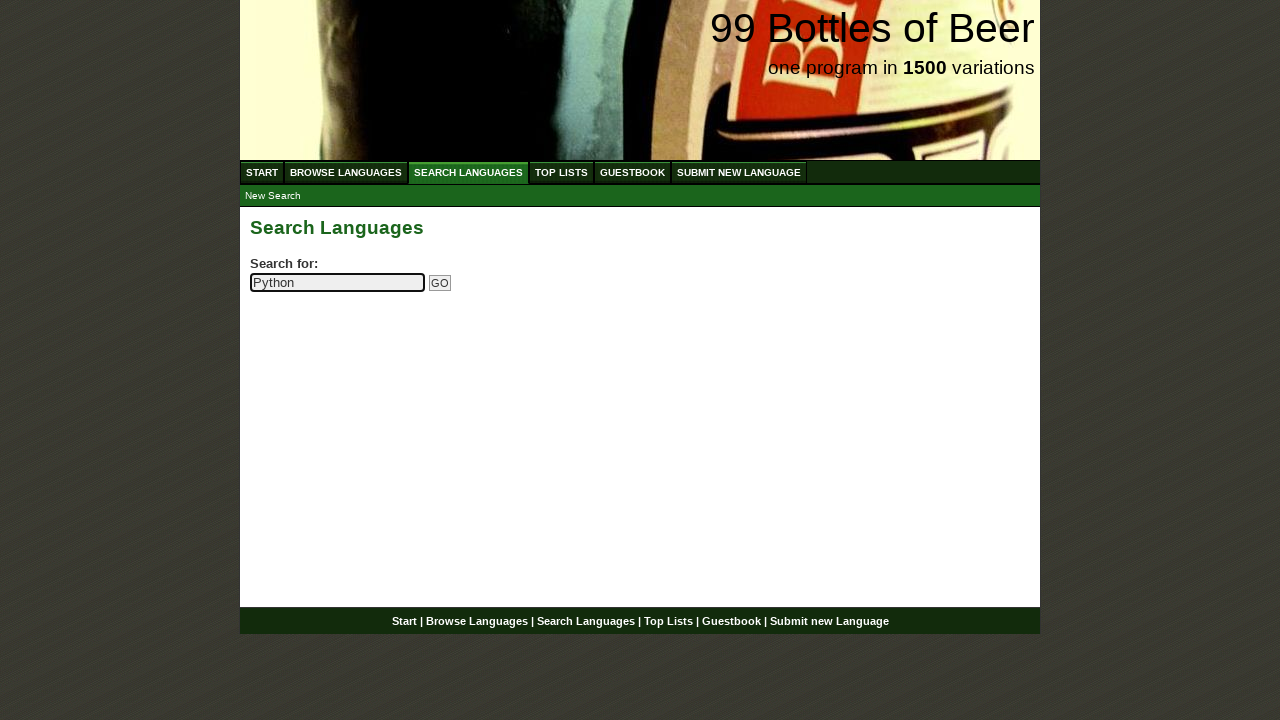

Clicked Go button to search for Python at (440, 283) on input[name='submitsearch']
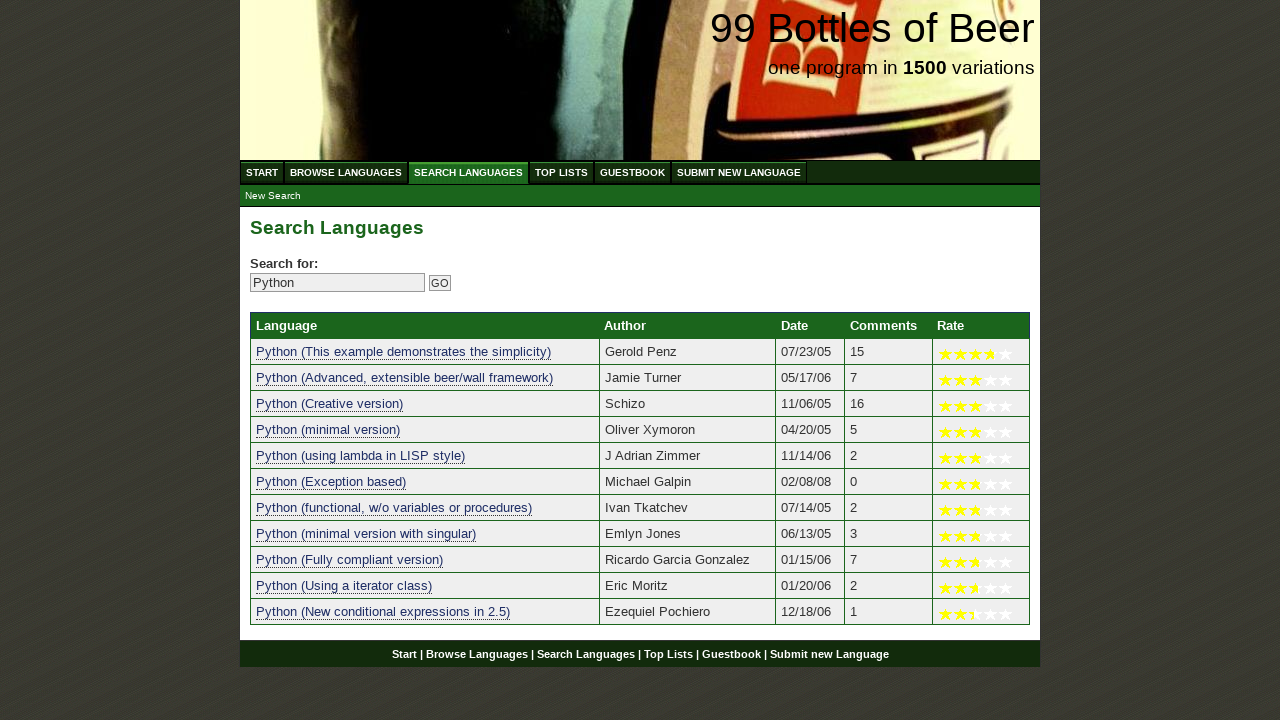

Cleared the search field on input[name='search']
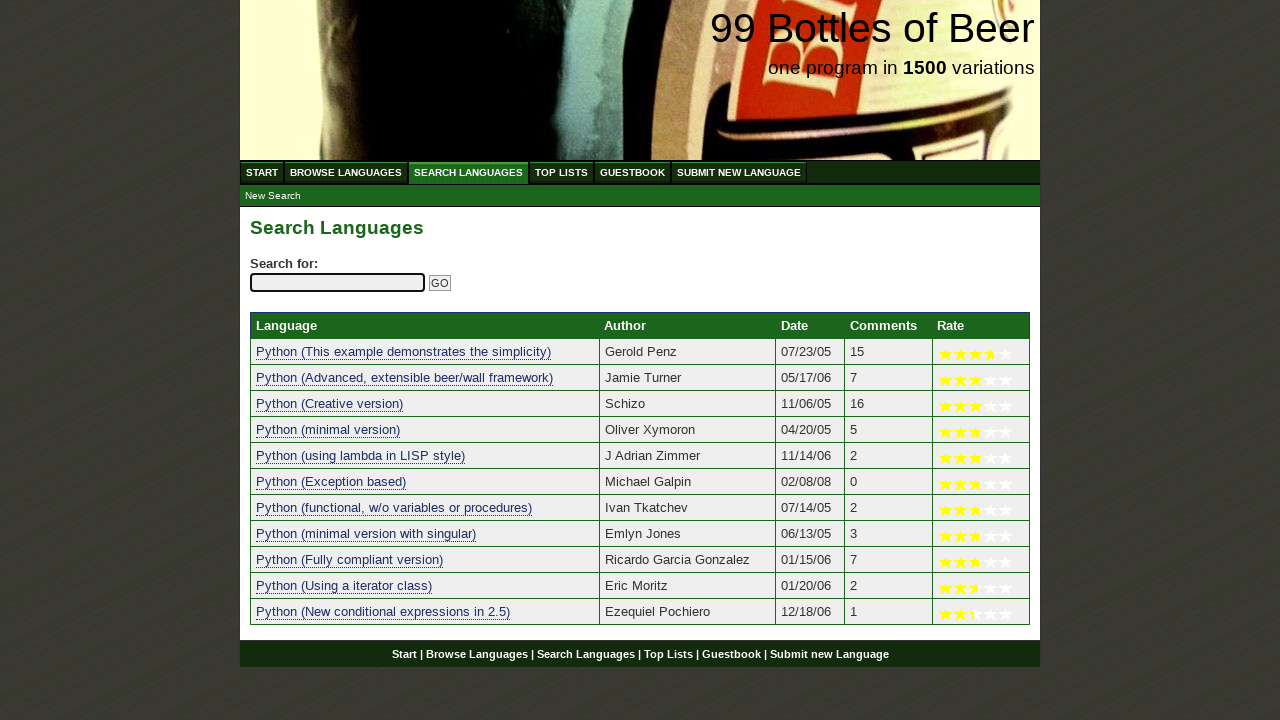

Clicked Go button with empty search field at (440, 283) on input[name='submitsearch']
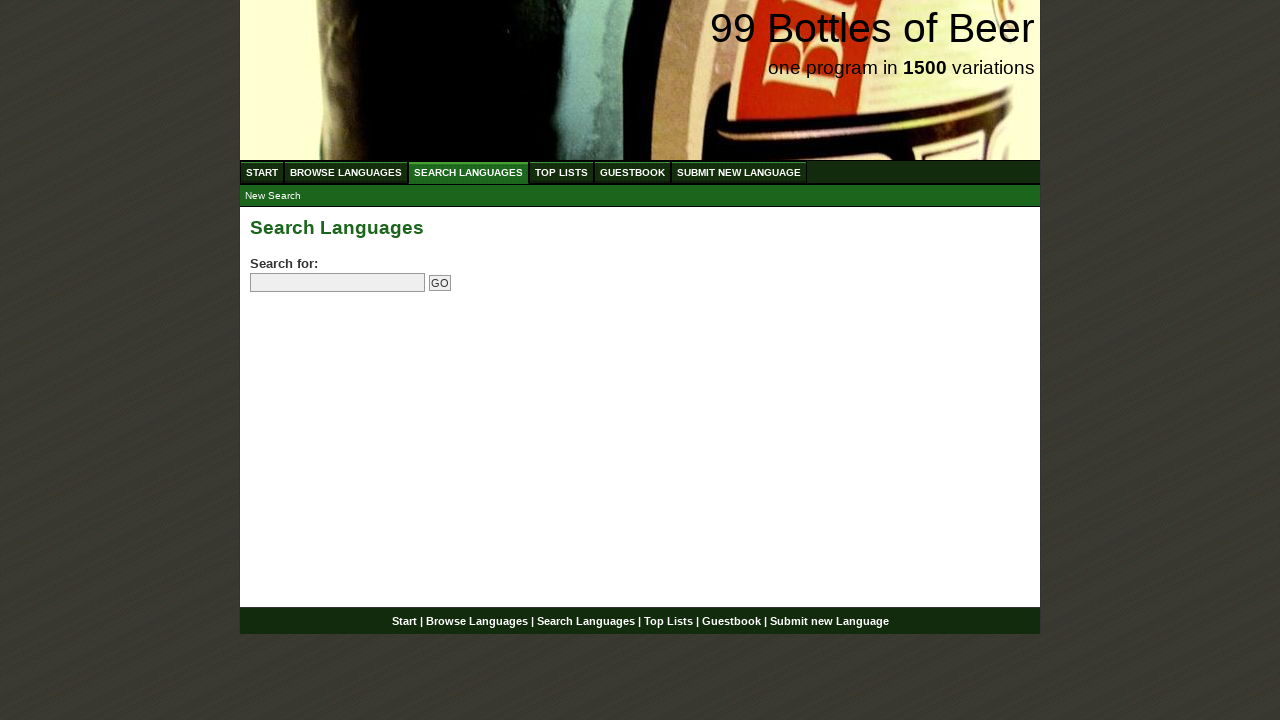

Waited for page to update after empty search
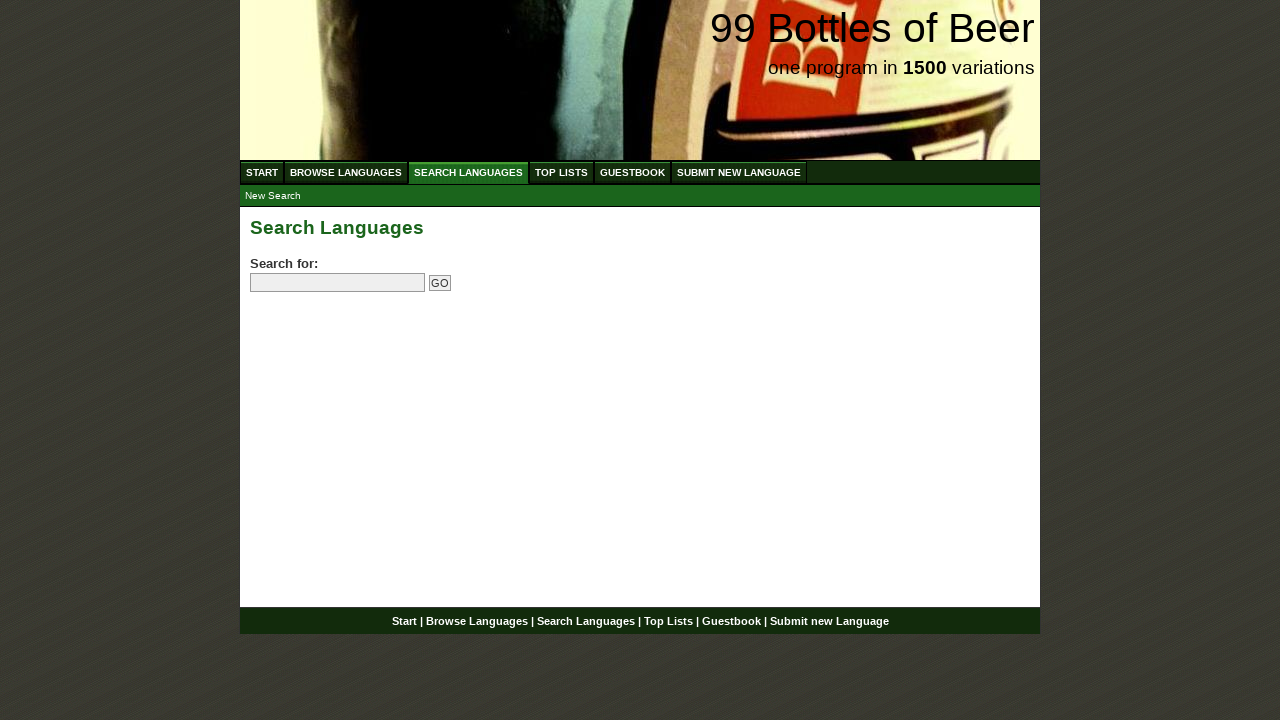

Counted search results: 0 results found
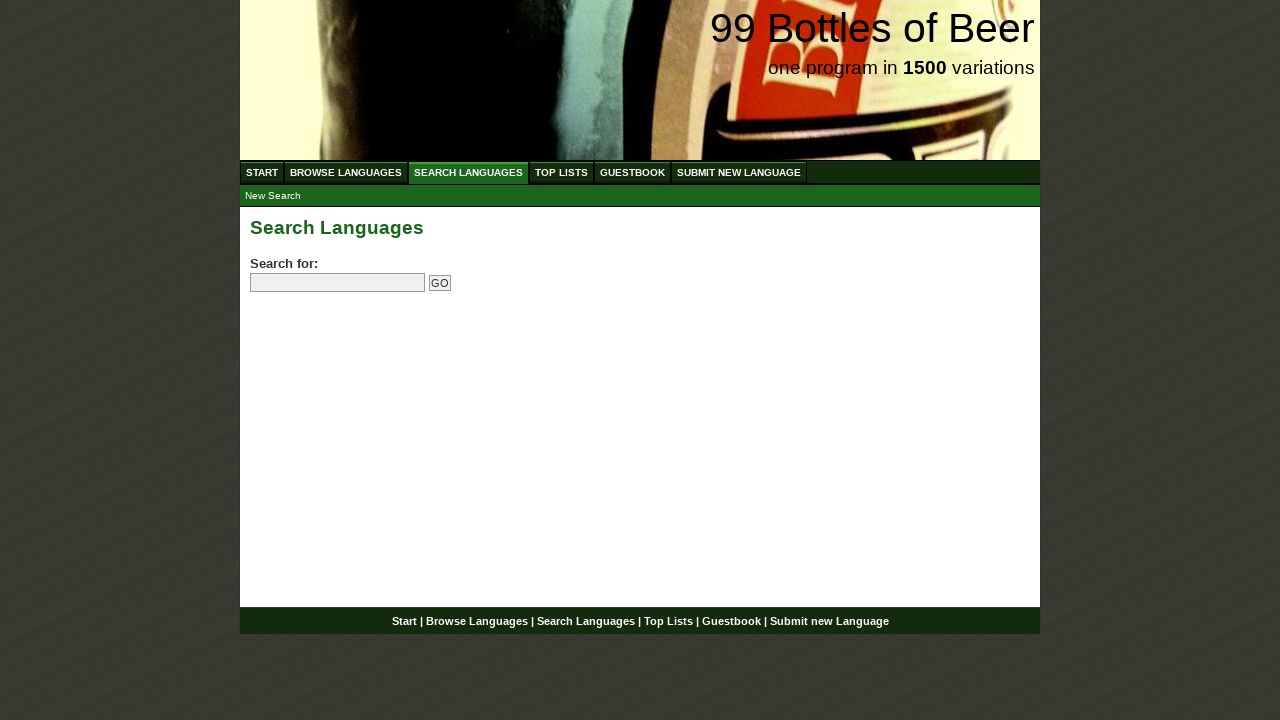

Assertion passed: no results returned for empty search
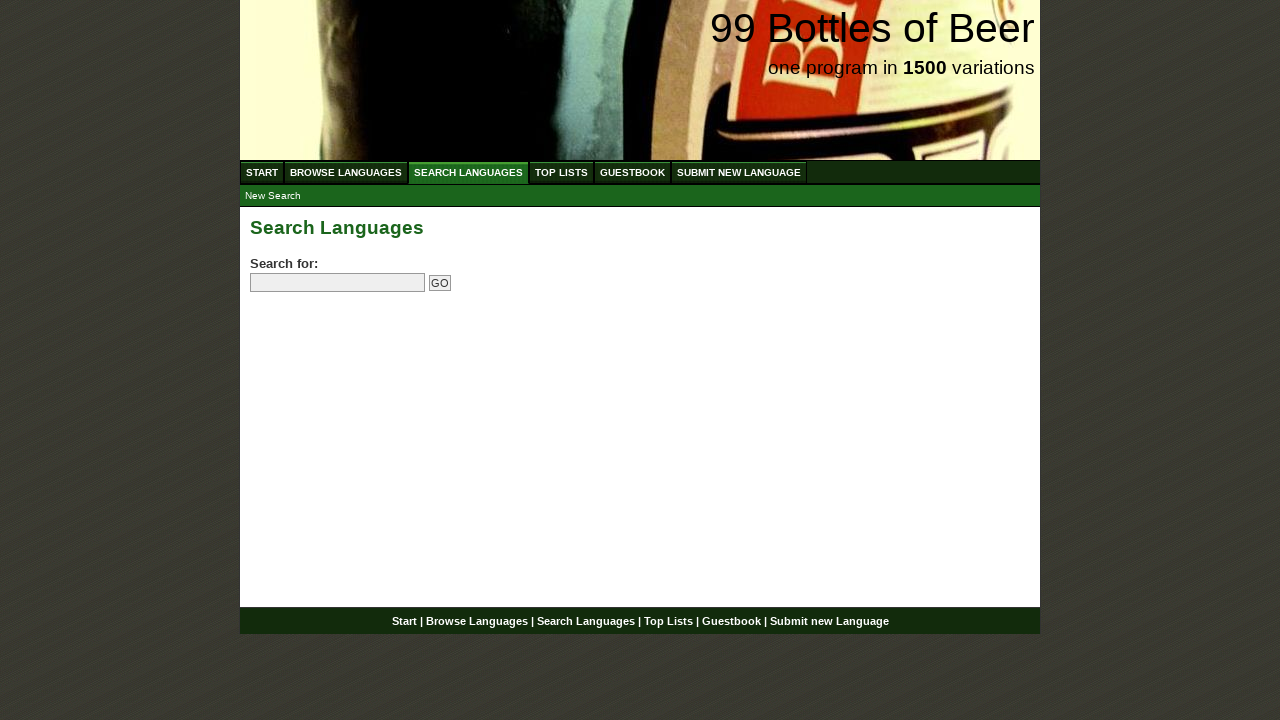

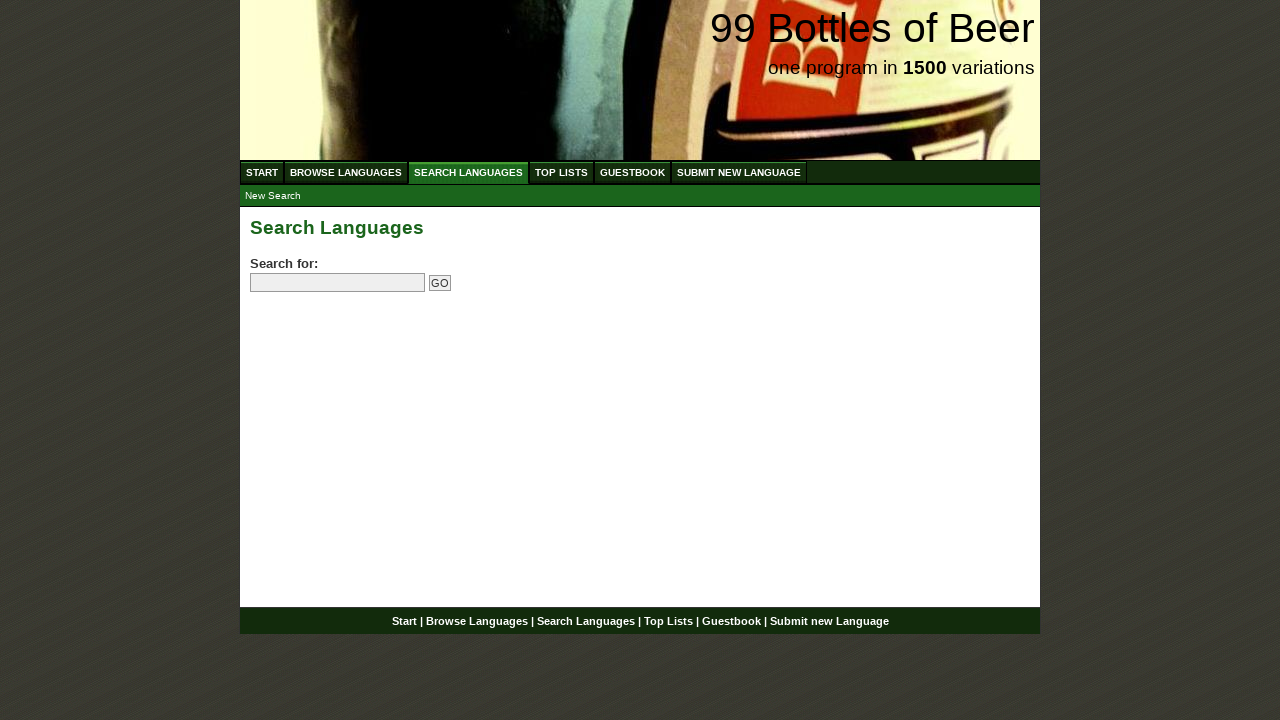